Tests form authentication page by submitting incomplete login credentials and verifying error message appears

Starting URL: https://the-internet.herokuapp.com/

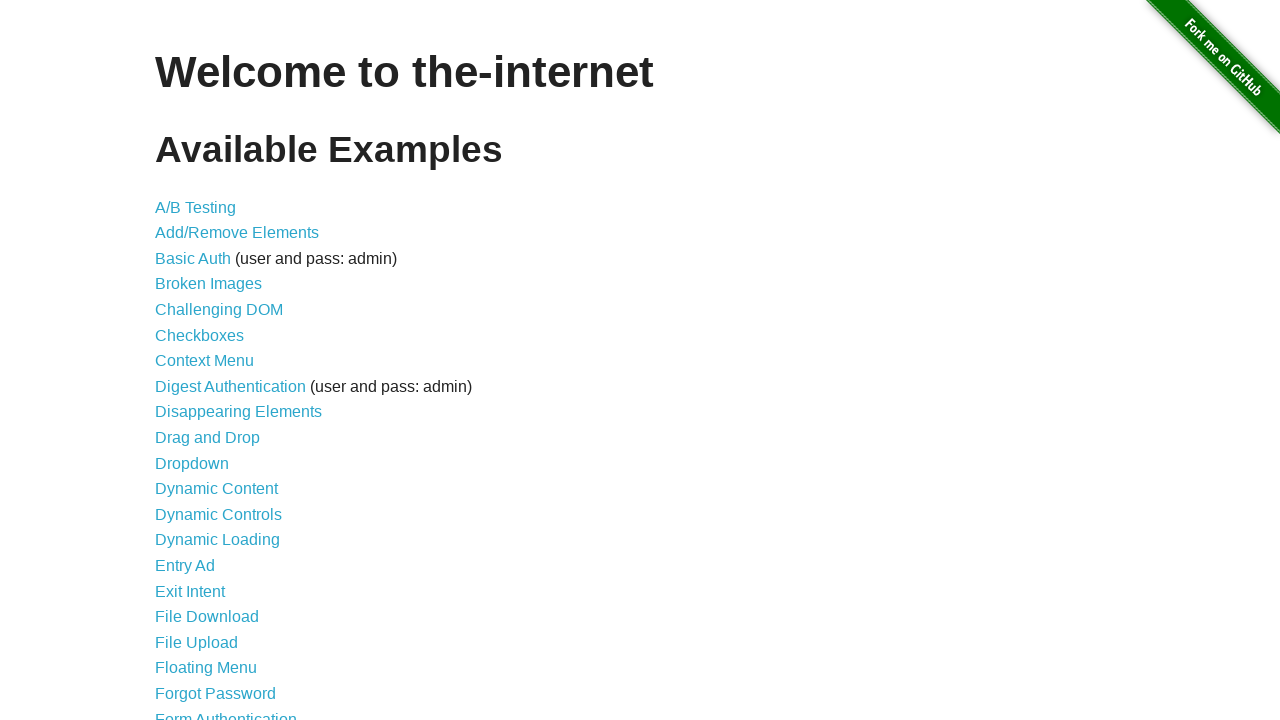

Clicked on Form Authentication link at (226, 712) on text=Form Authentication
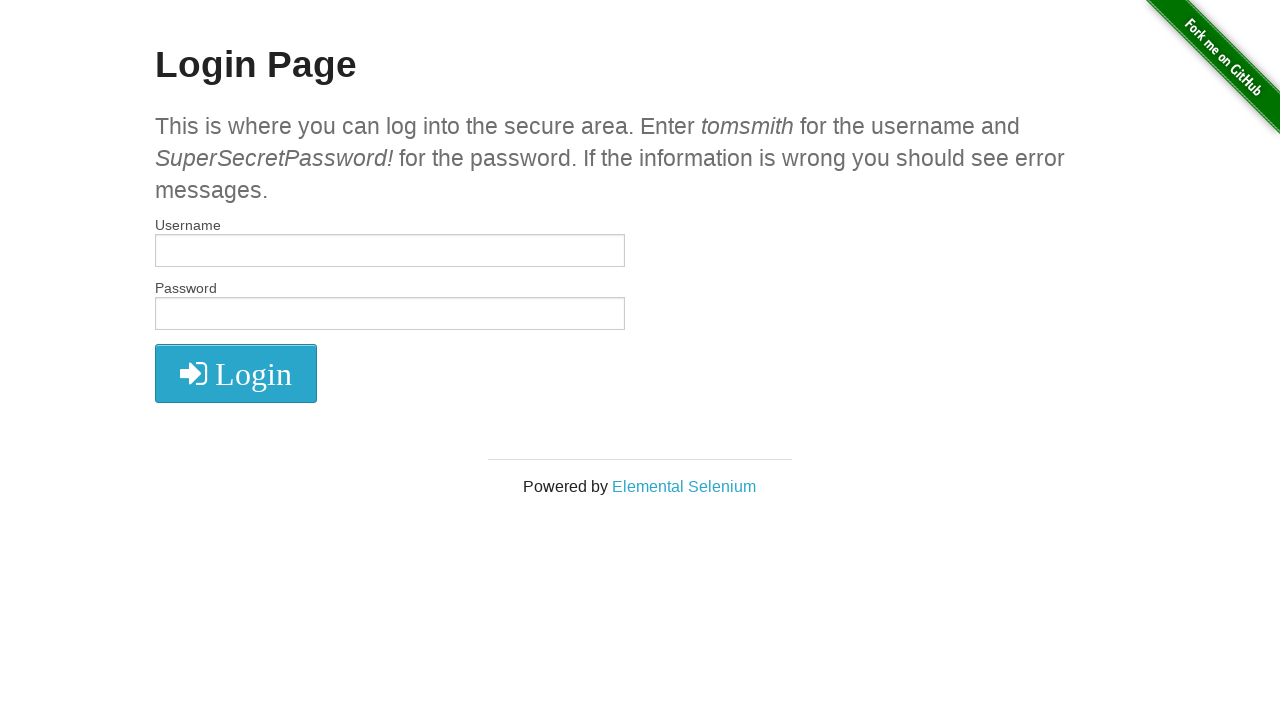

Filled username field with 'tomsmith' on input[name='username']
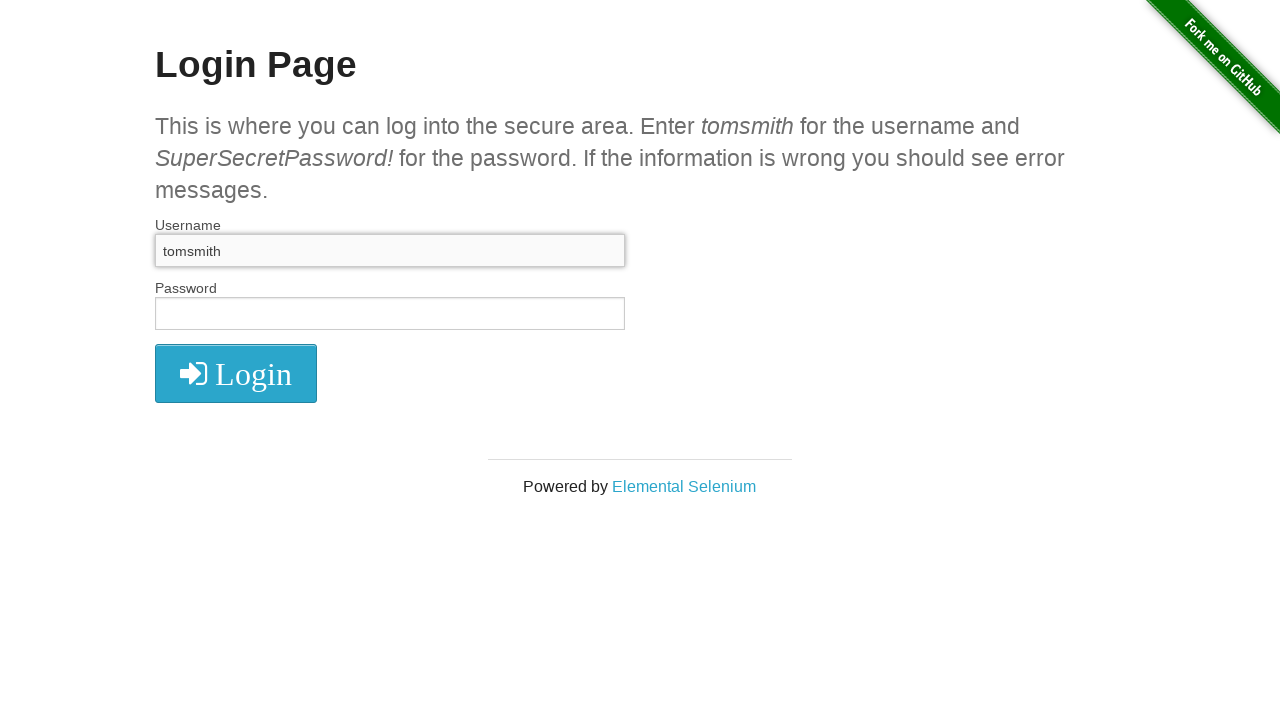

Clicked submit button without entering password at (236, 373) on button[type='submit']
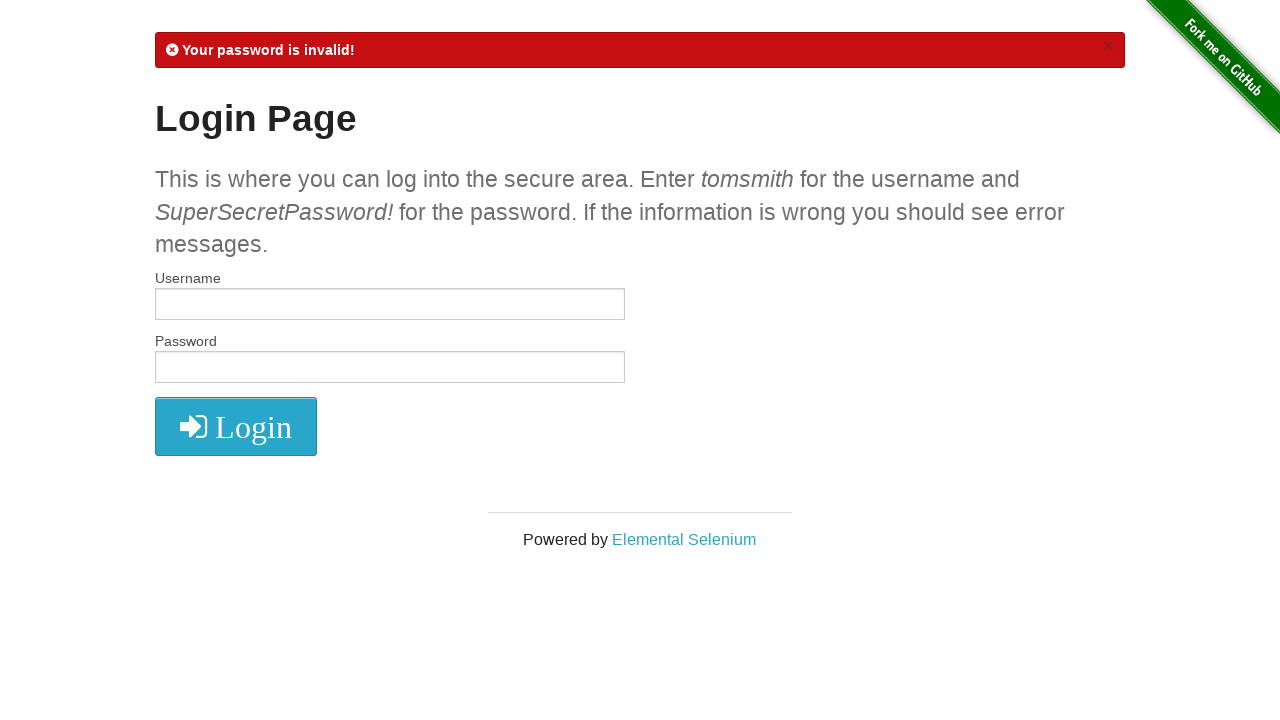

Error message appeared confirming incomplete credentials validation
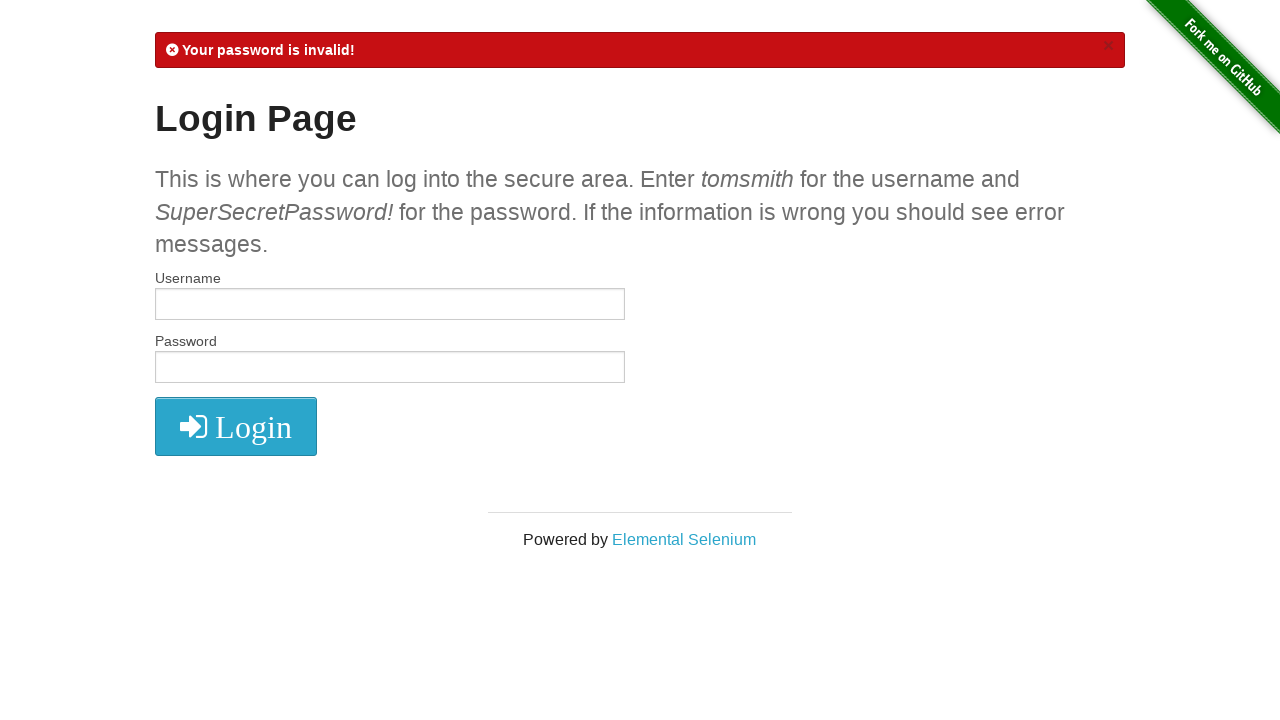

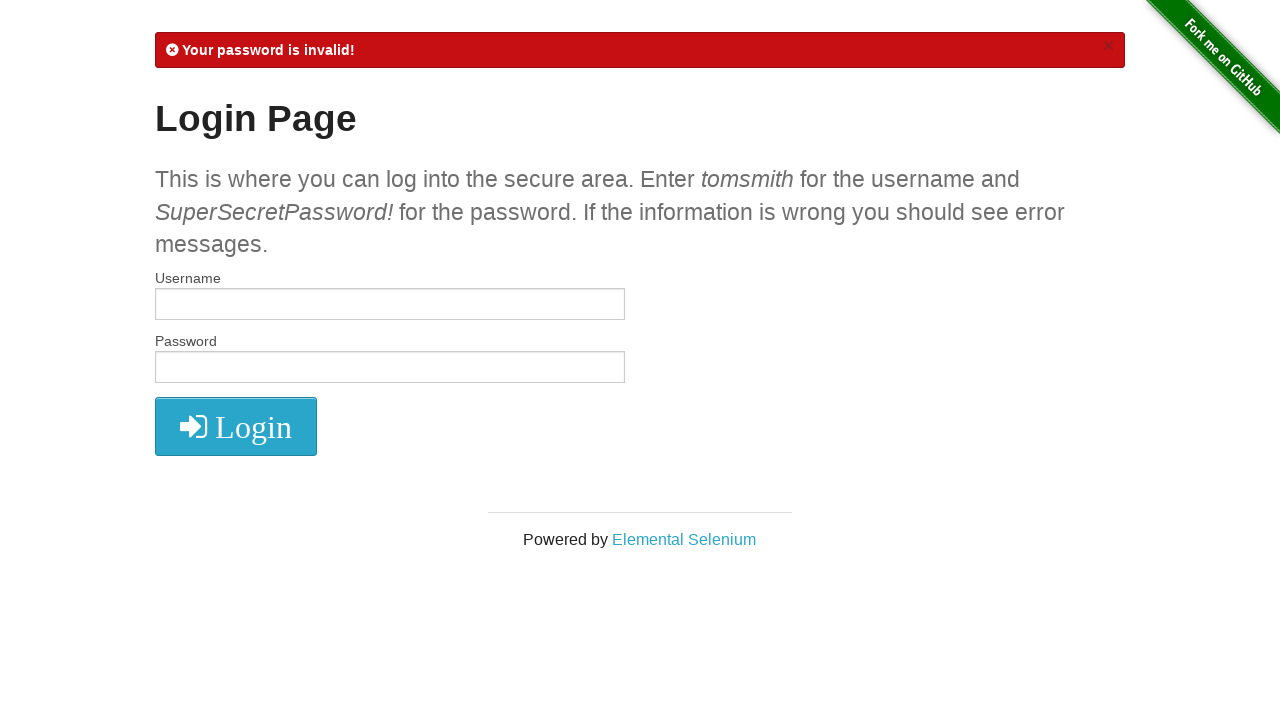